Tests multiple checkbox functionality by clicking all checkboxes in a list

Starting URL: https://selenium.qabible.in/check-box-demo.php

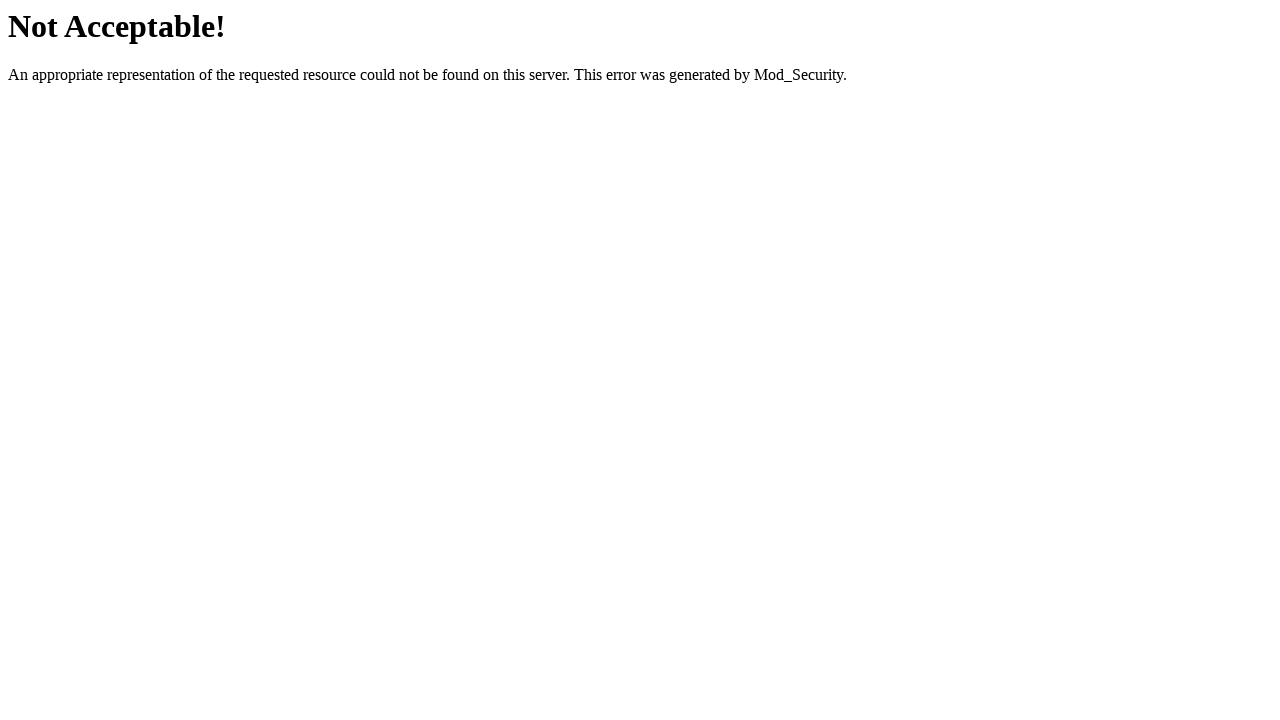

Set viewport size to 1000x900
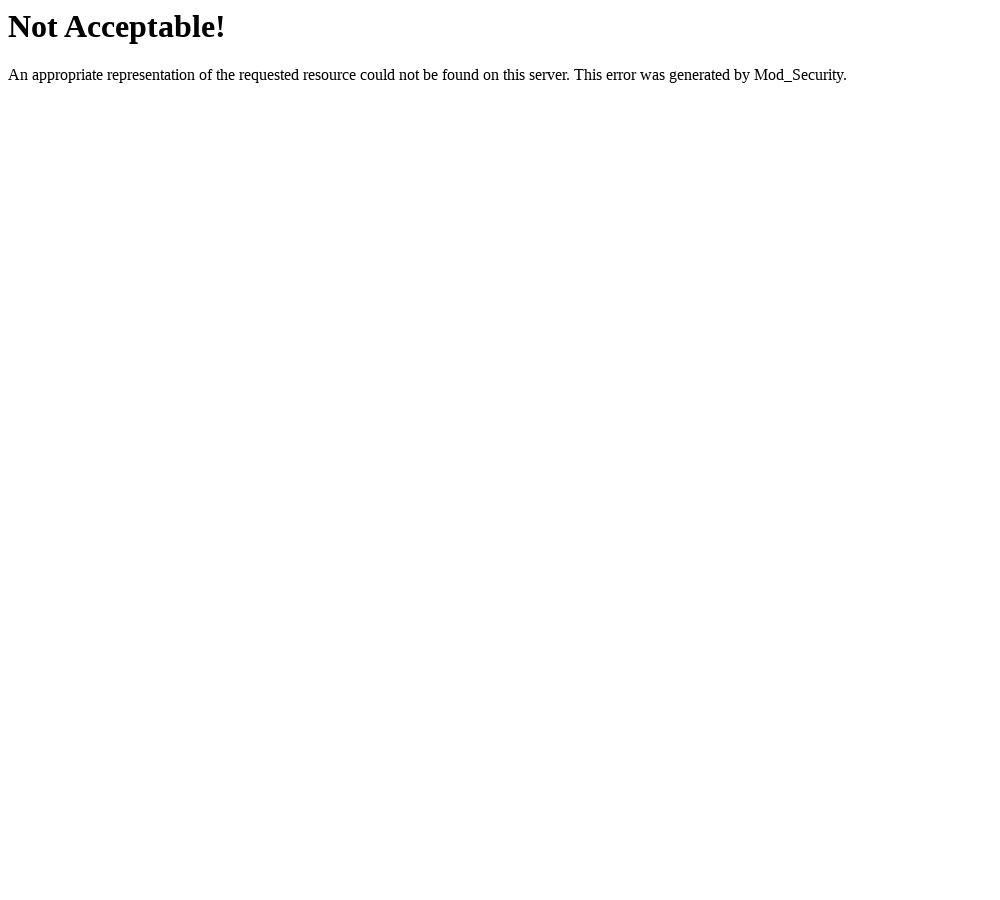

Located all checkboxes with class 'check-box-list'
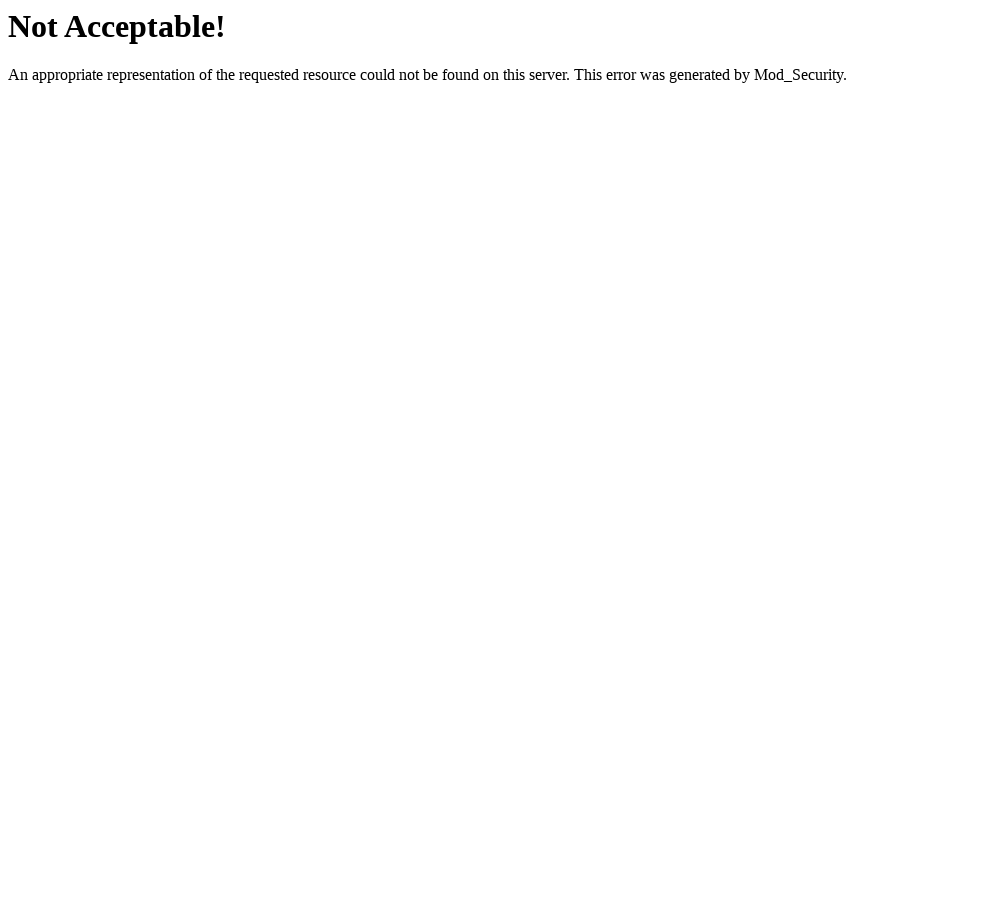

Found 0 checkboxes in total
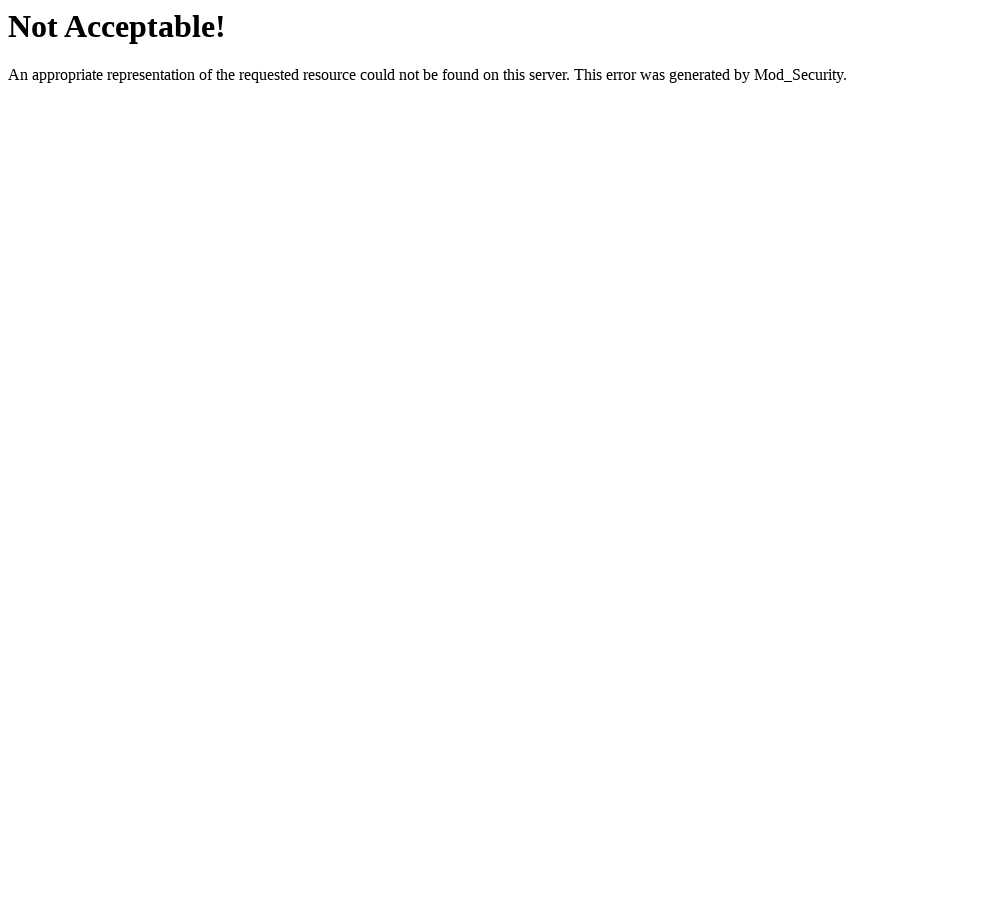

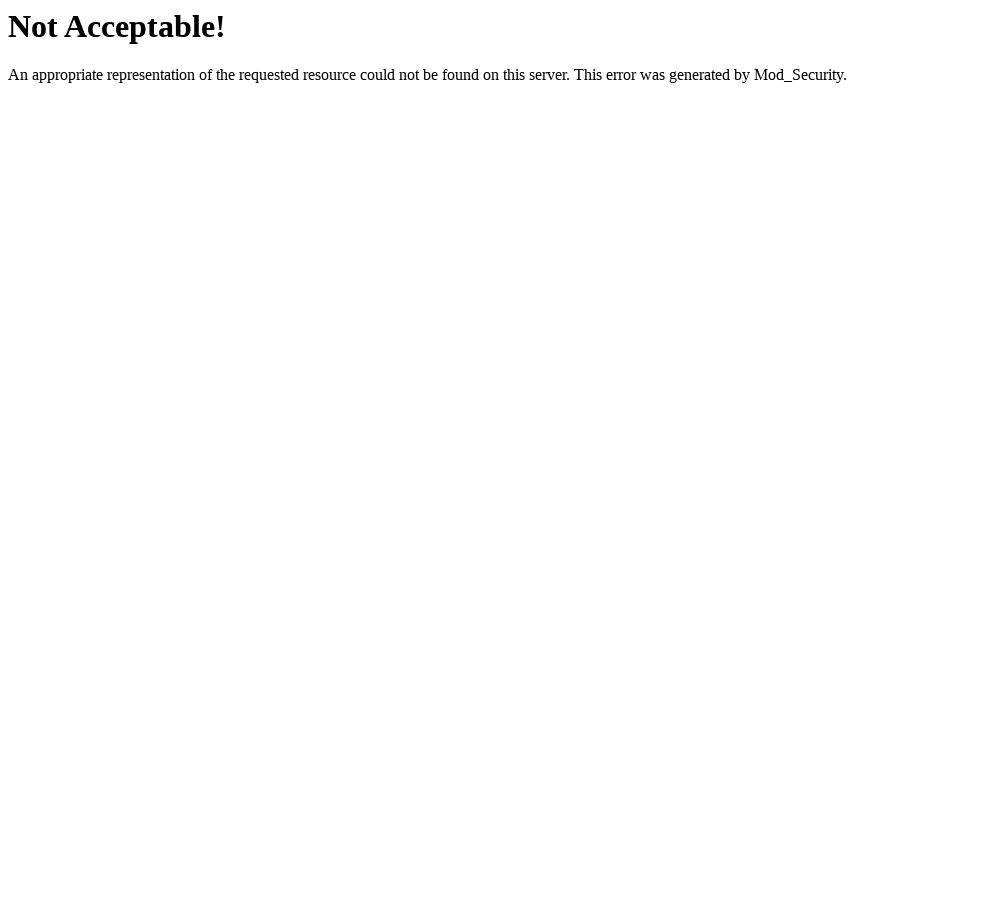